Tests form submission by filling text and password fields, then clicking submit to verify the success message

Starting URL: https://www.selenium.dev/selenium/web/web-form.html

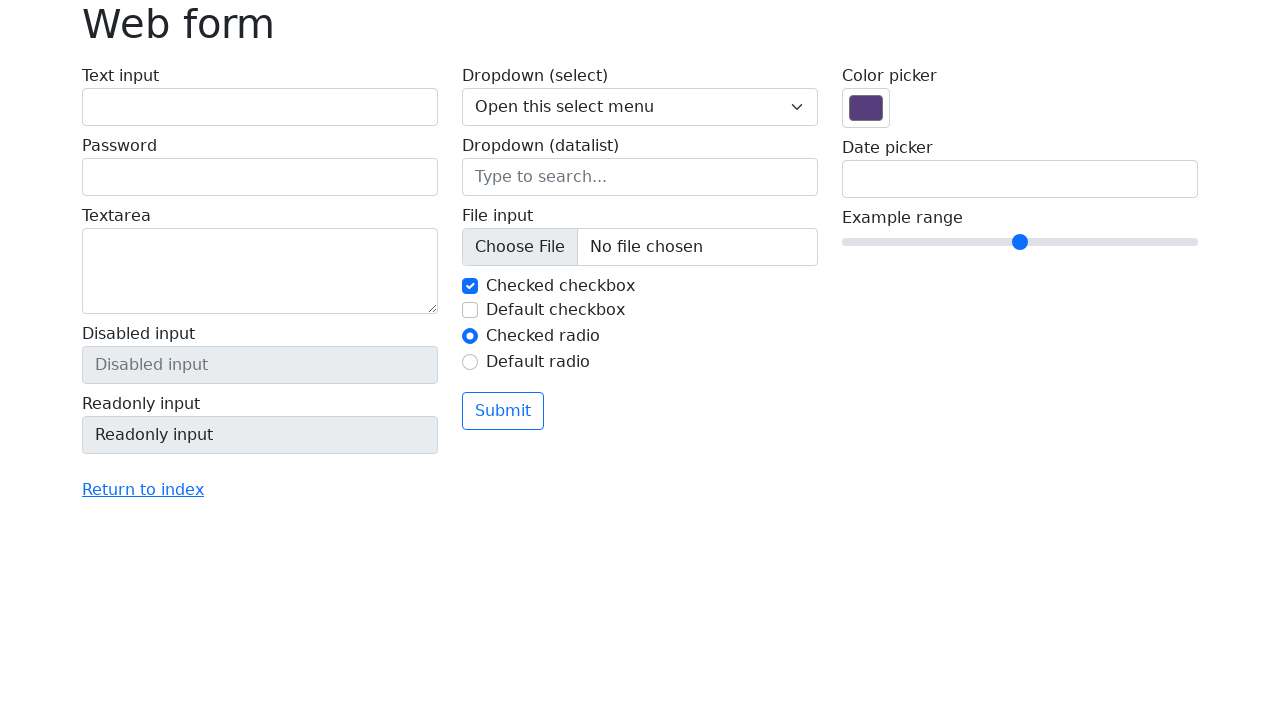

Filled text input field with 'username' on #my-text-id
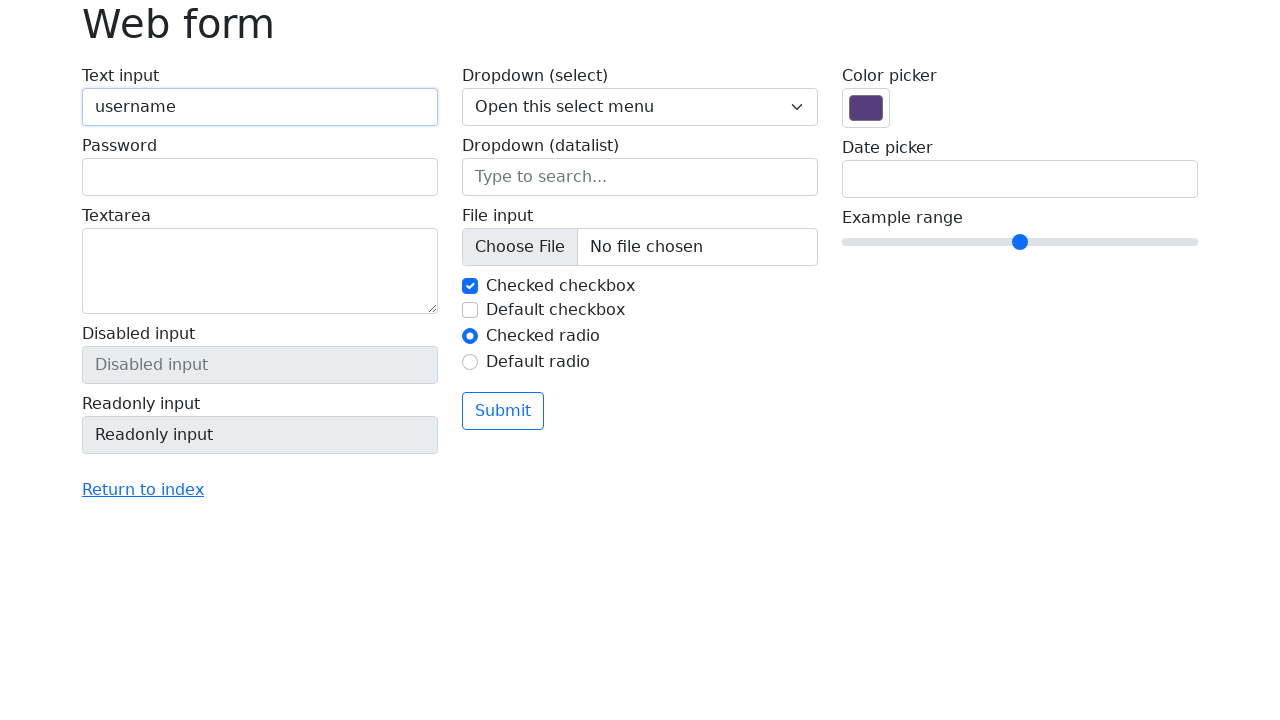

Filled password field with 'password123' on input[name='my-password']
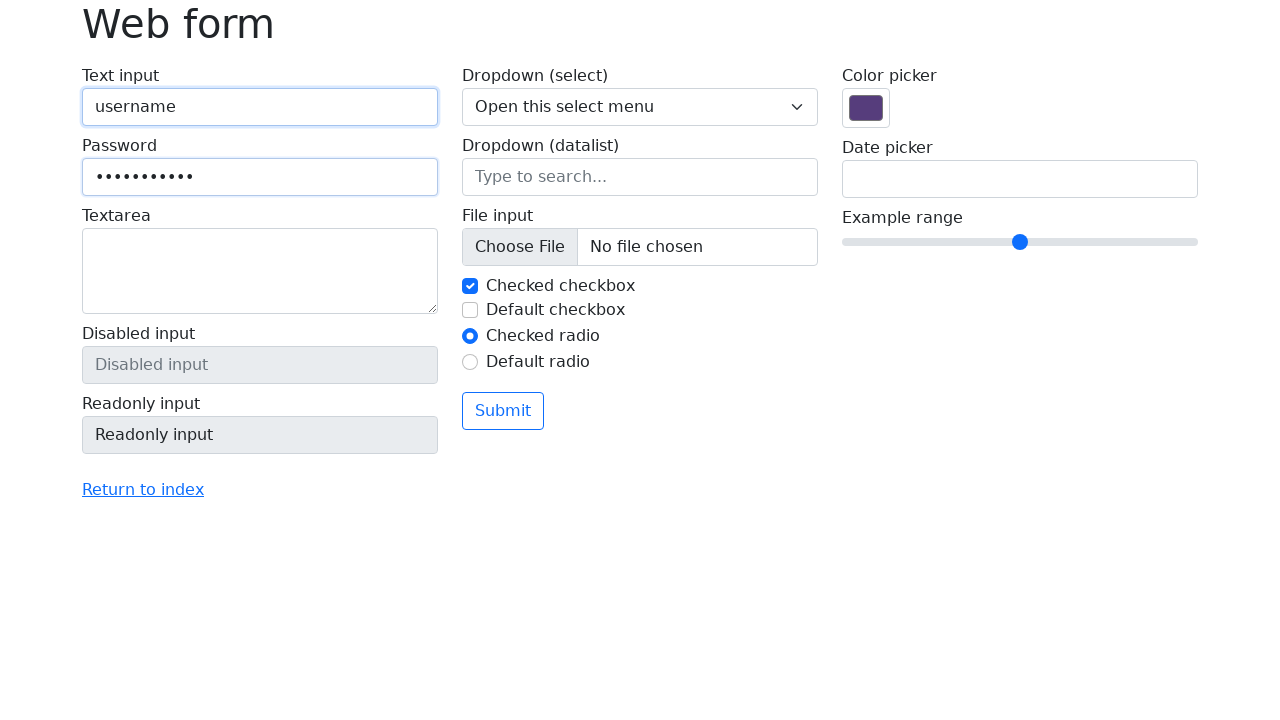

Clicked submit button at (503, 411) on button
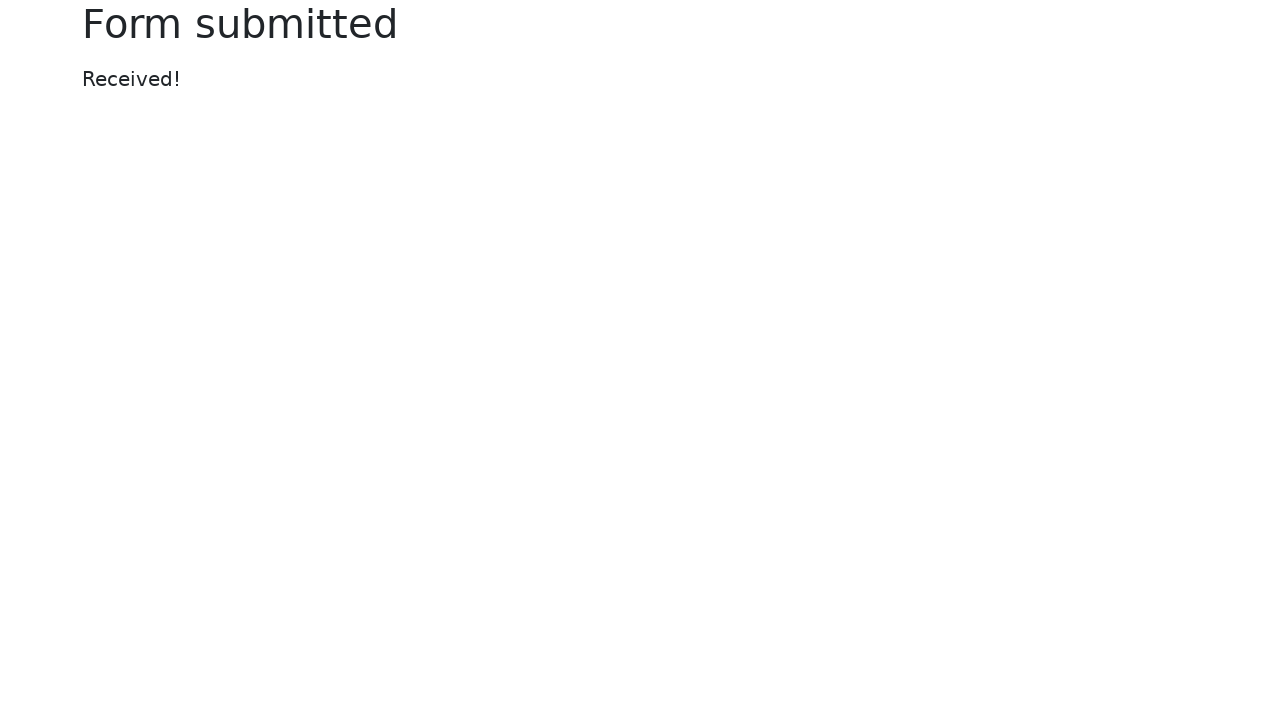

Located success message element
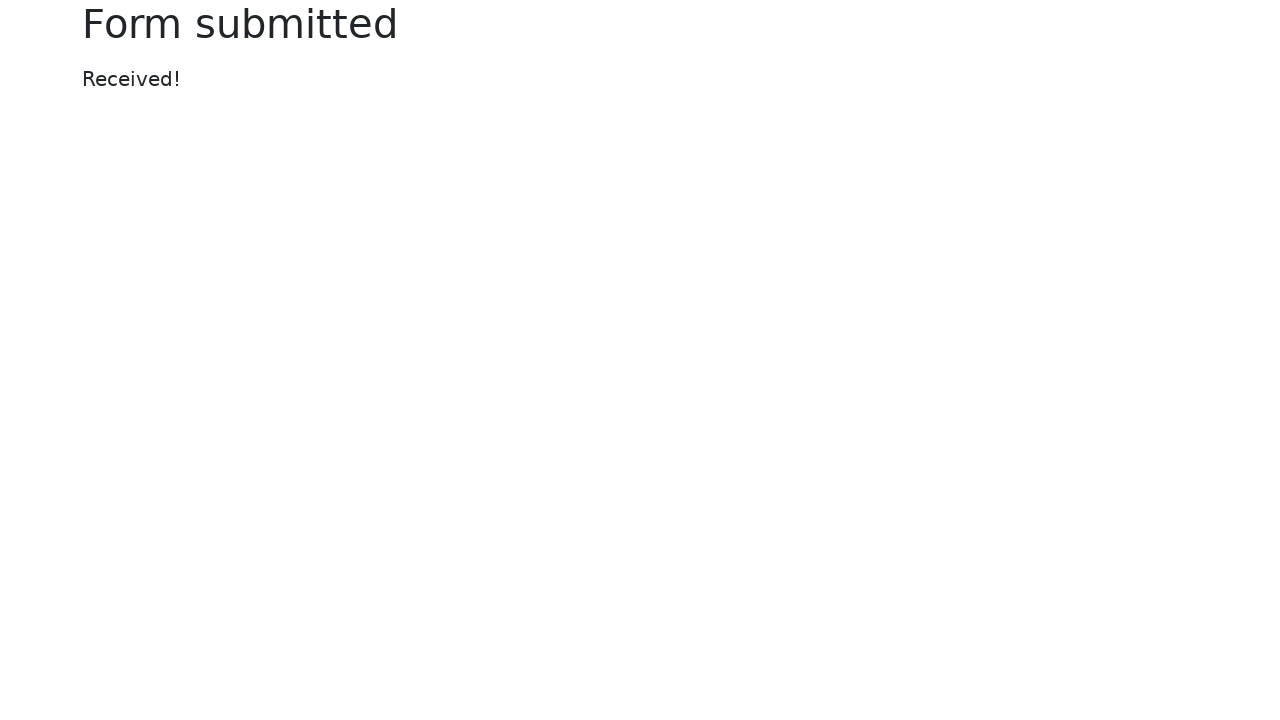

Verified success message displays 'Received!'
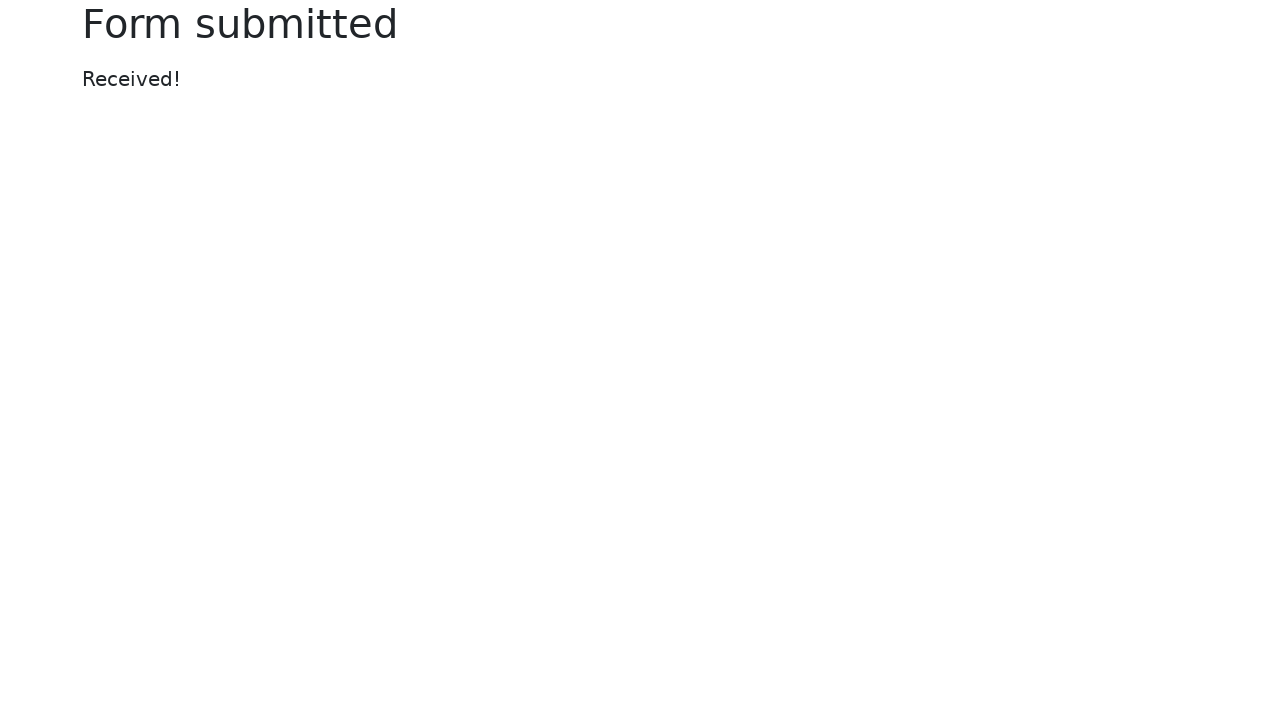

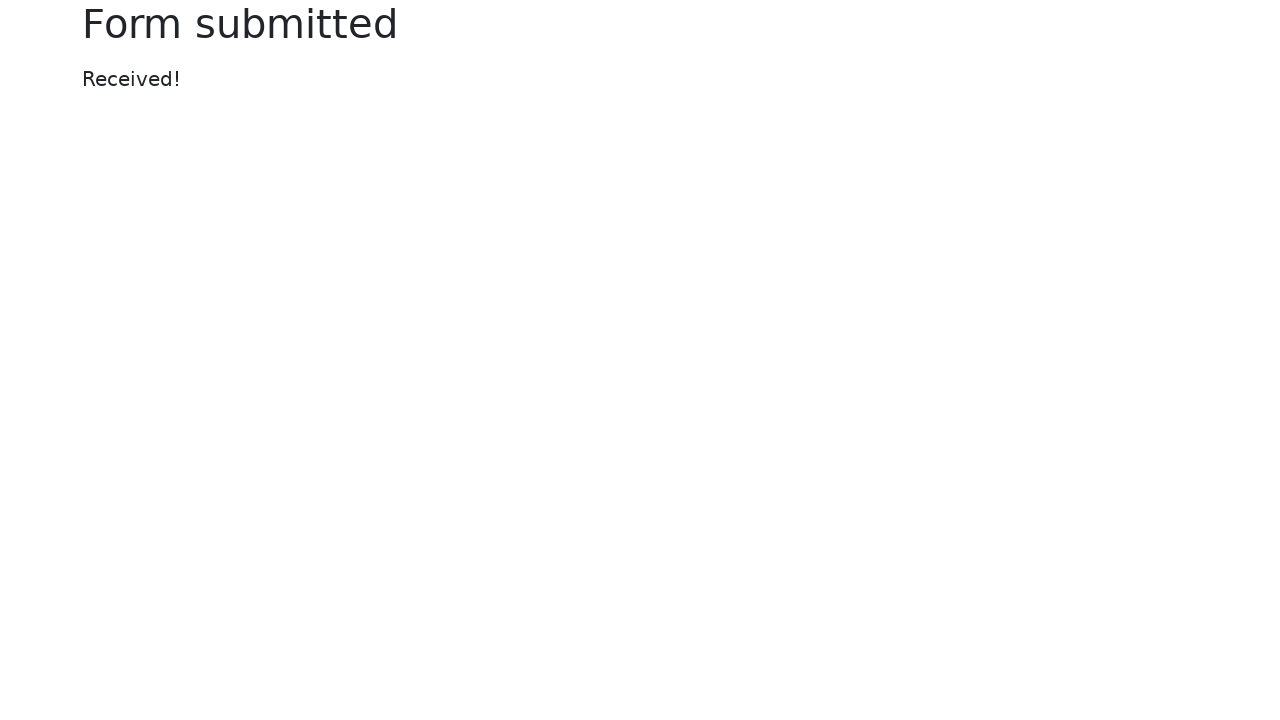